Tests JavaScript confirm dialog by triggering it, dismissing it, and verifying the cancel result

Starting URL: https://automationfc.github.io/basic-form/index.html

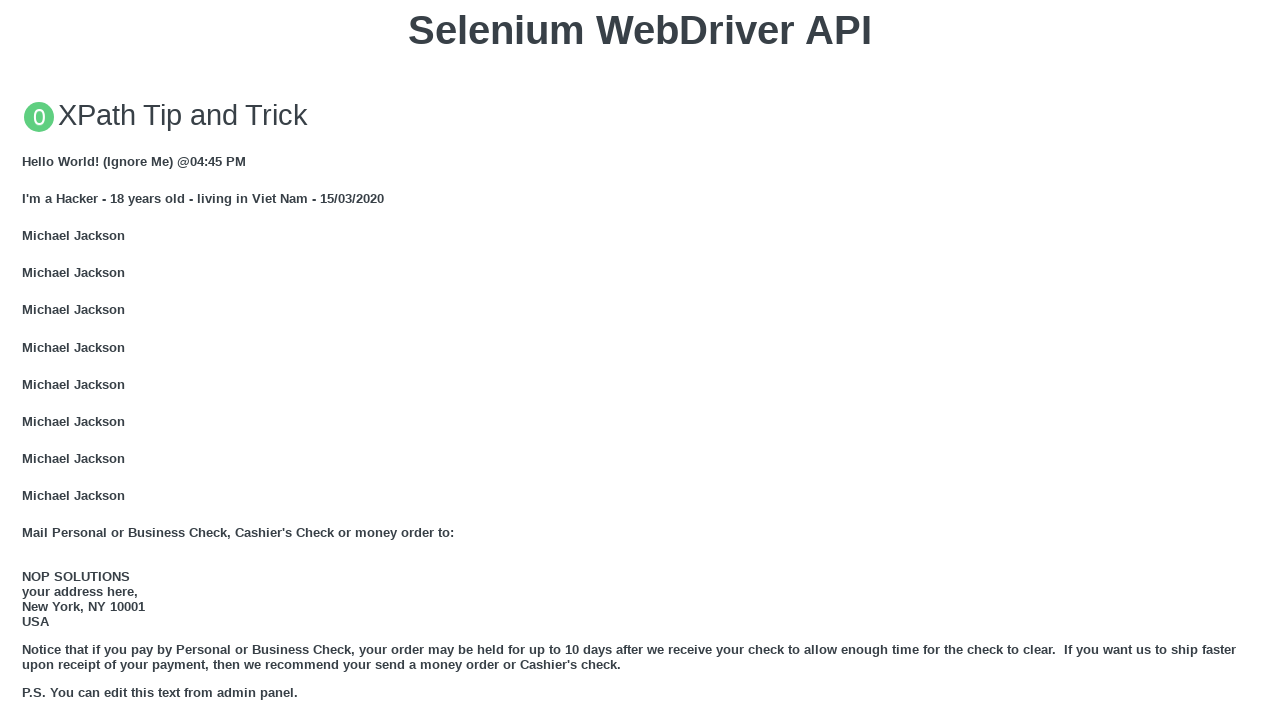

Clicked button to trigger JavaScript confirm dialog at (640, 360) on xpath=//button[contains(text(),'Click for JS Confirm')]
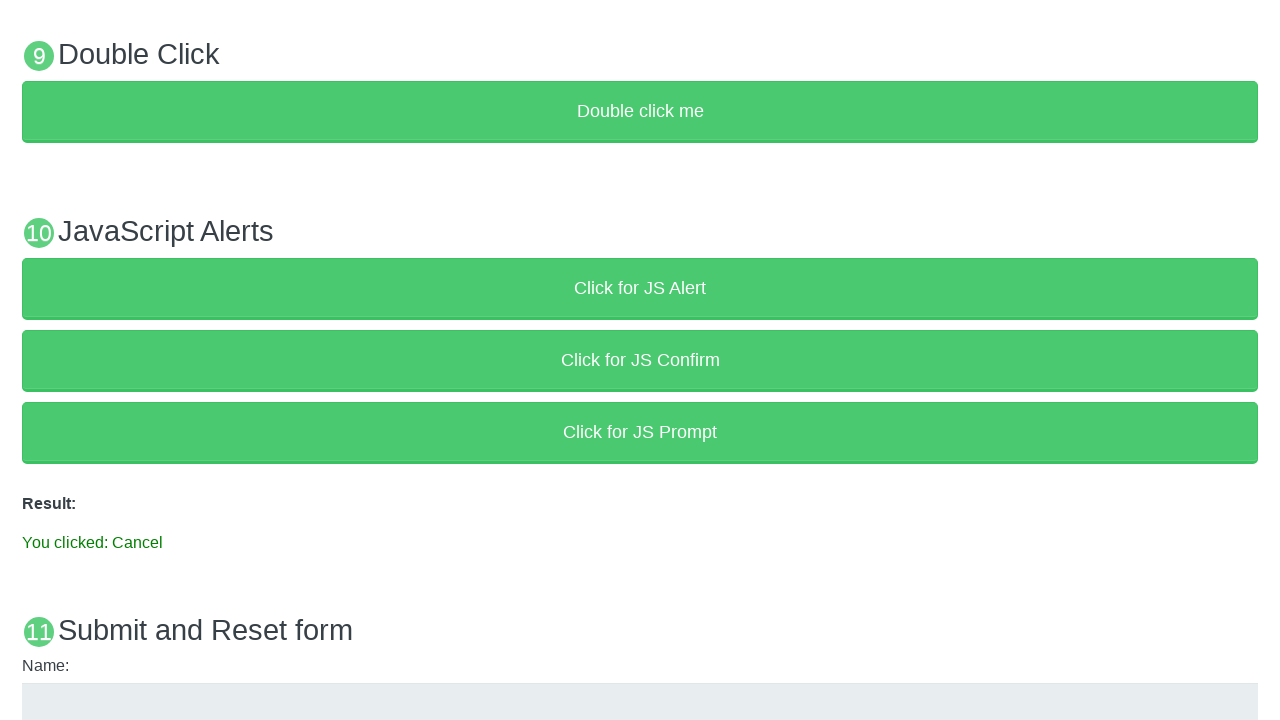

Set up dialog handler to dismiss confirm dialog
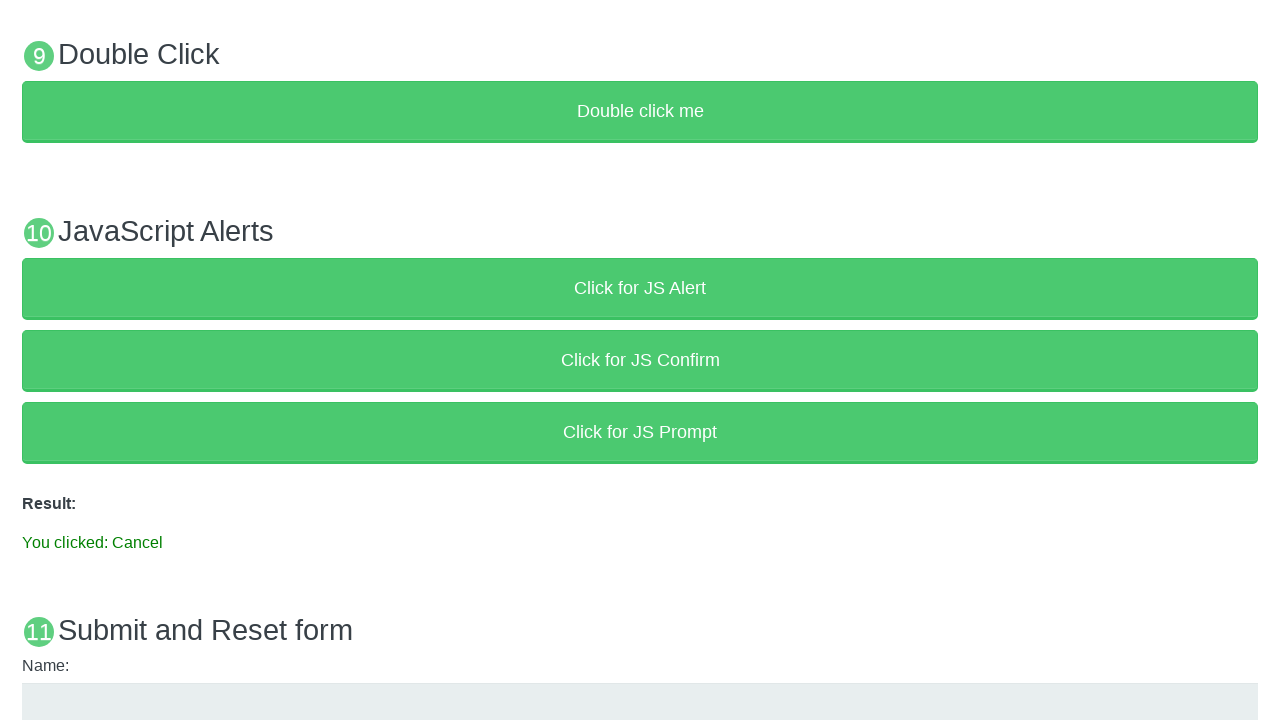

Verified result text displays 'You clicked: Cancel' after dismissing confirm dialog
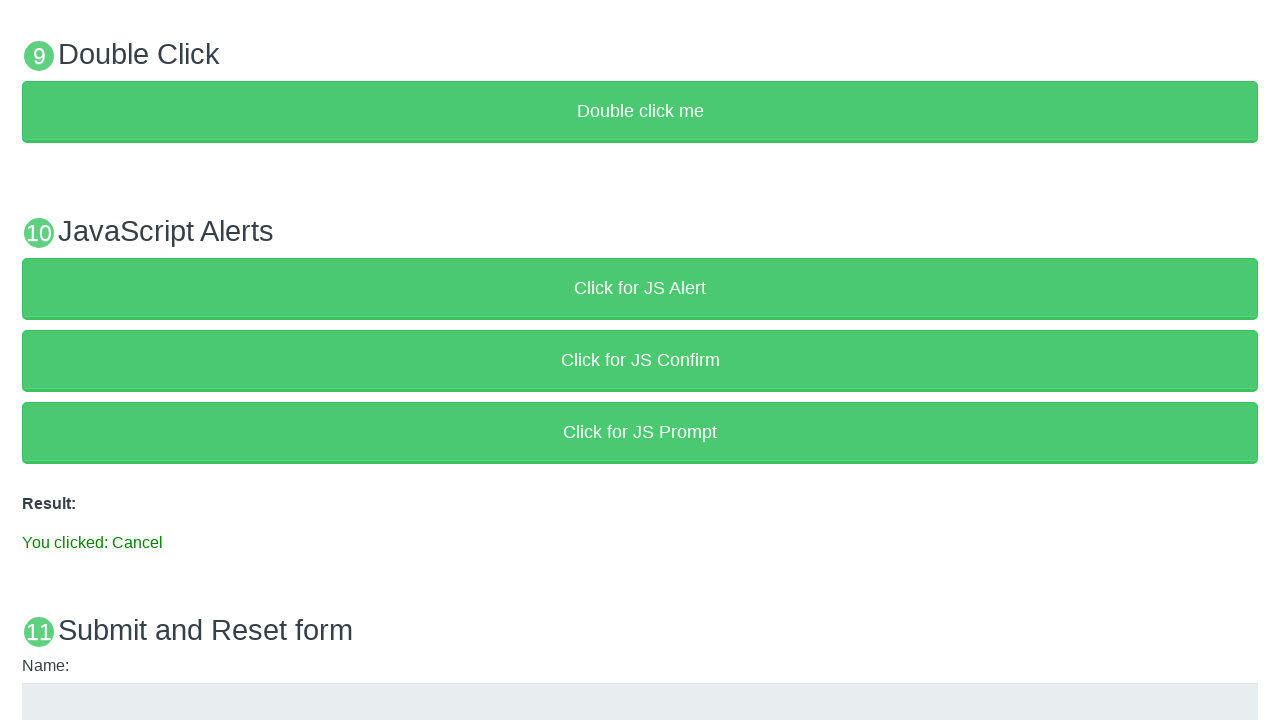

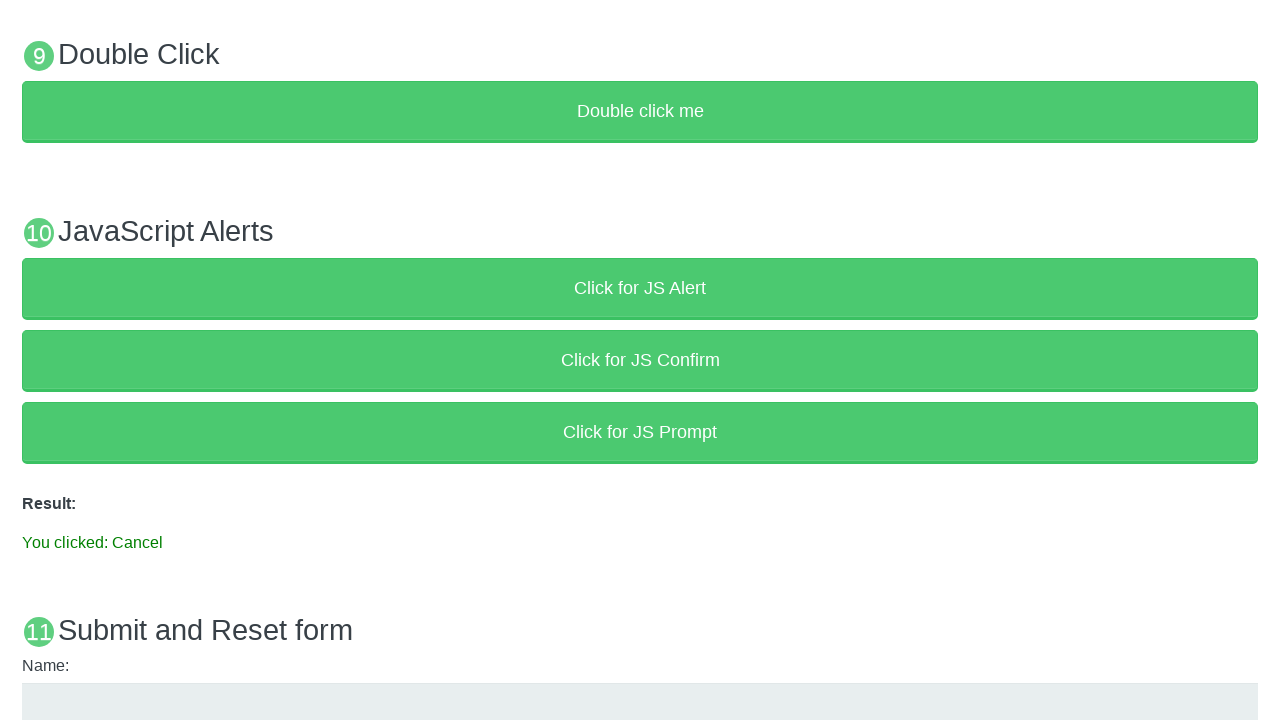